Tests navigation to checkout page after adding an item to cart

Starting URL: https://jupiter.cloud.planittesting.com/#/

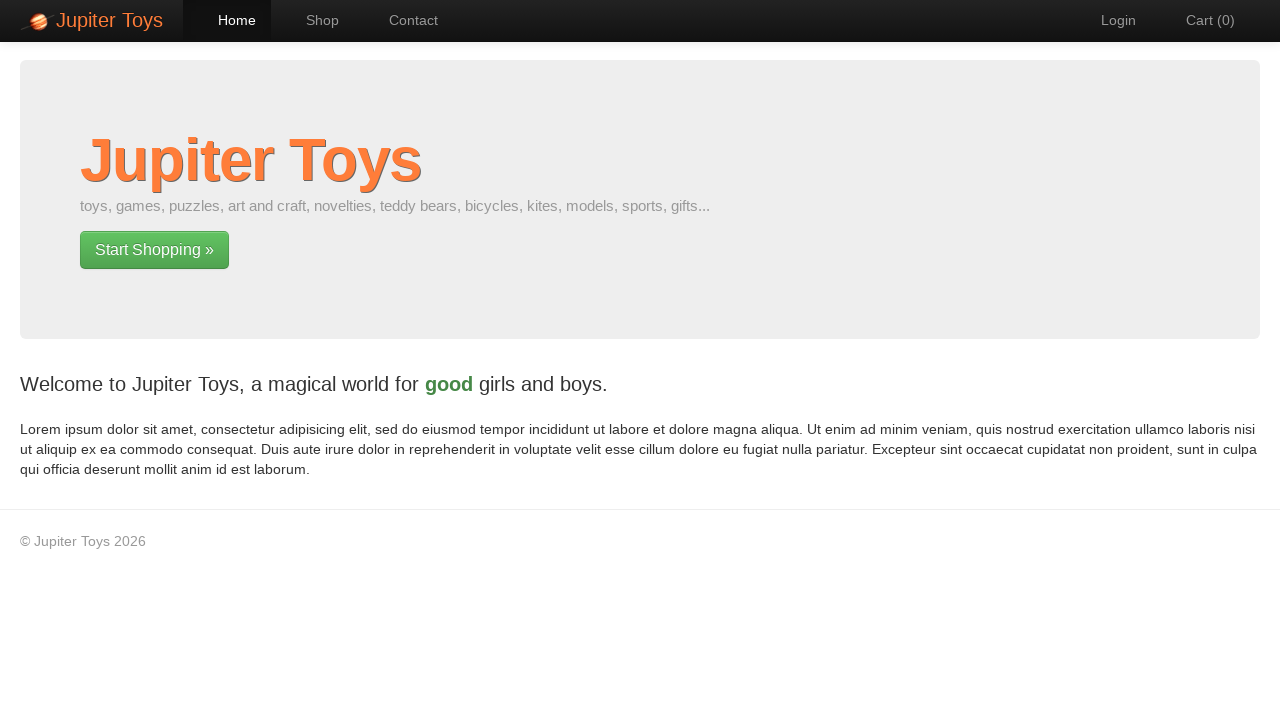

Clicked Shop link to navigate to shop page at (312, 20) on text='Shop'
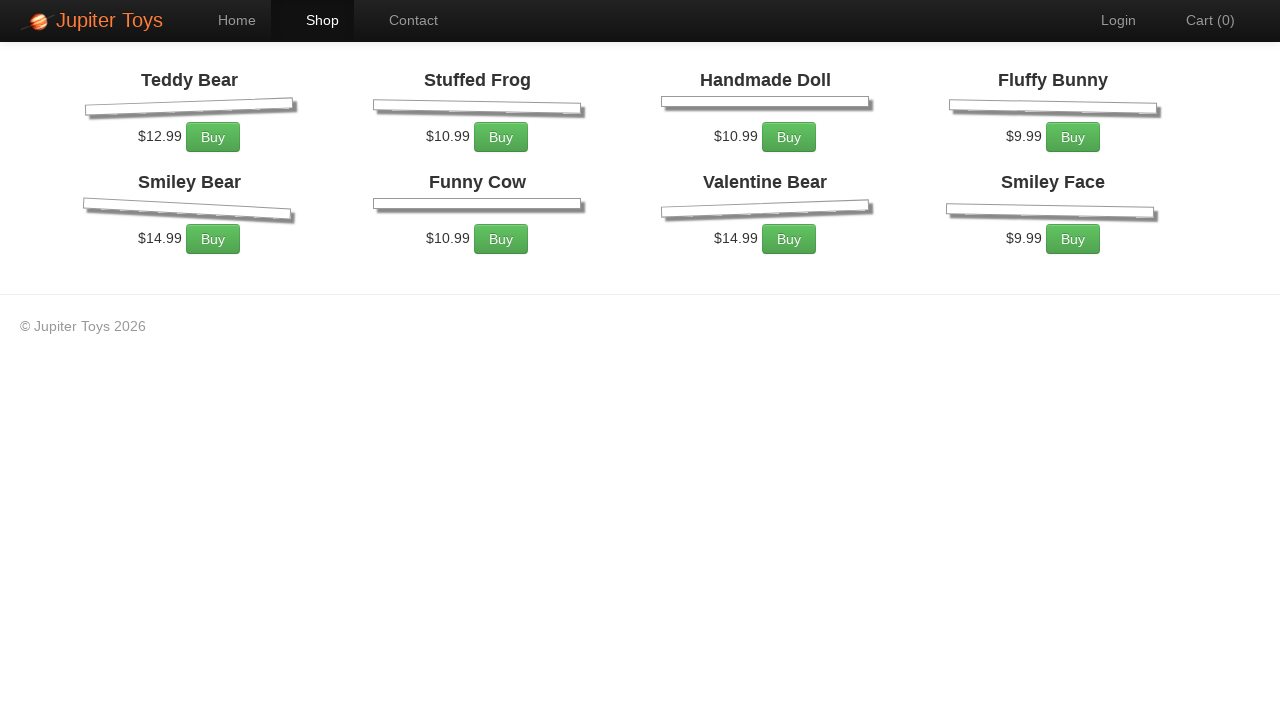

Clicked first item to add to cart at (213, 270) on xpath=/html/body/div[2]/div/ul/li[1]/div/p/a
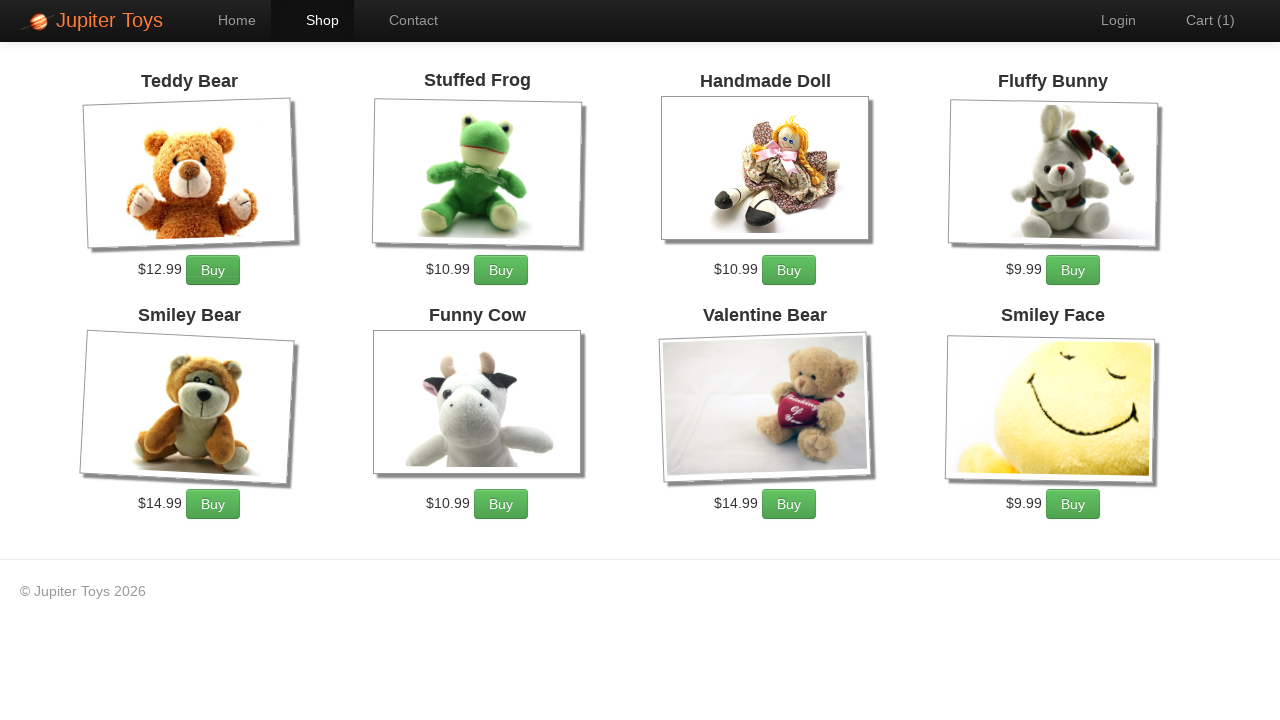

Clicked Cart link to navigate to cart page at (1200, 20) on xpath=/html/body/div[1]/div/div/div/ul[2]/li[4]/a
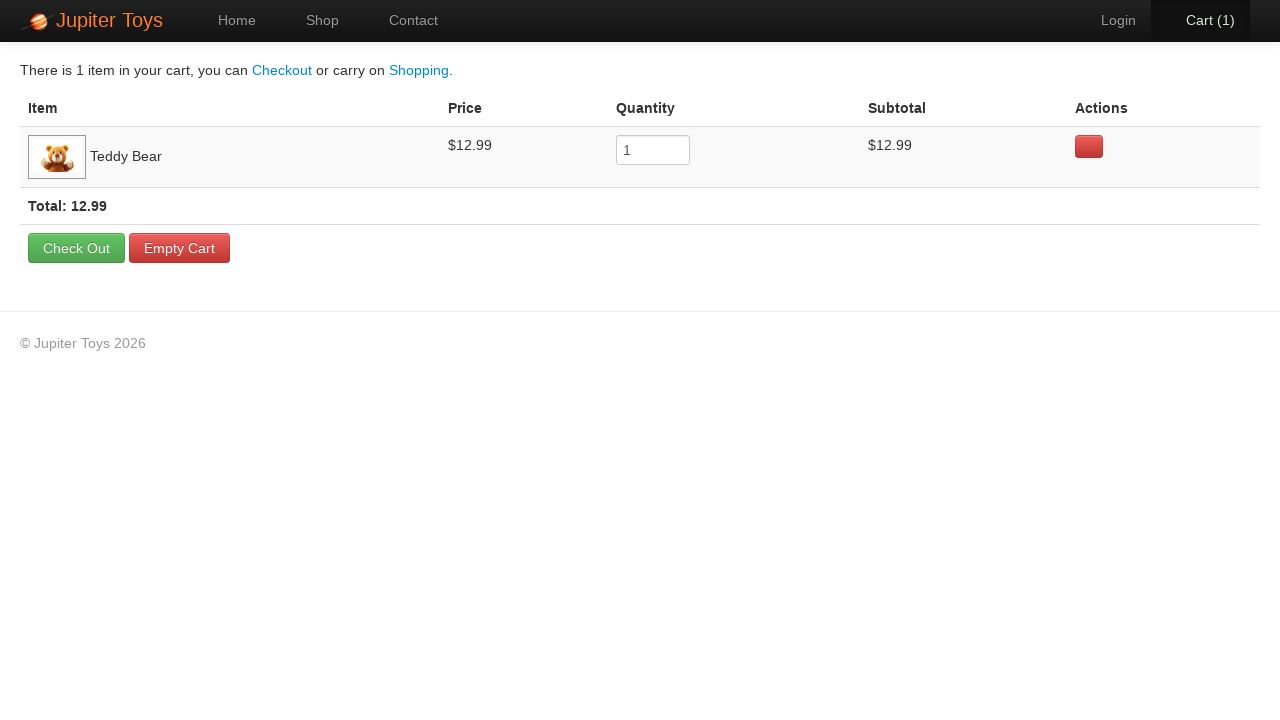

Clicked Check Out button to proceed to checkout at (76, 248) on text='Check Out'
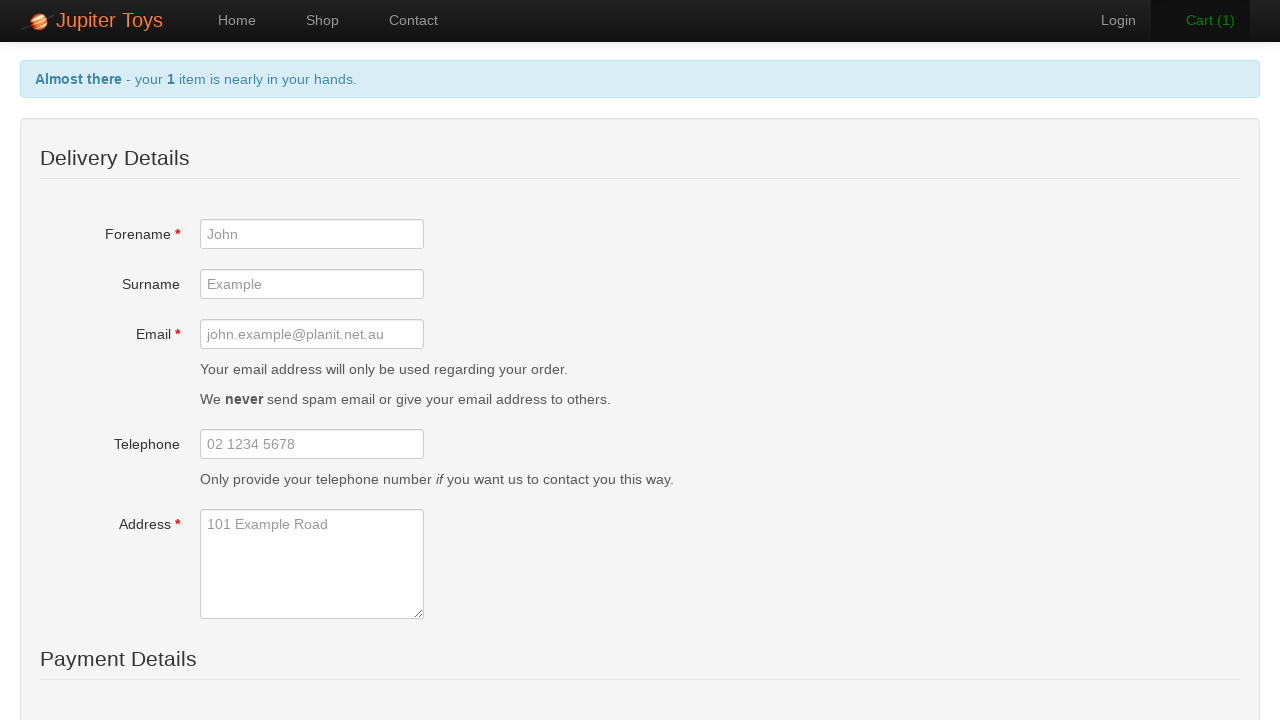

Verified navigation to checkout page - URL confirmed
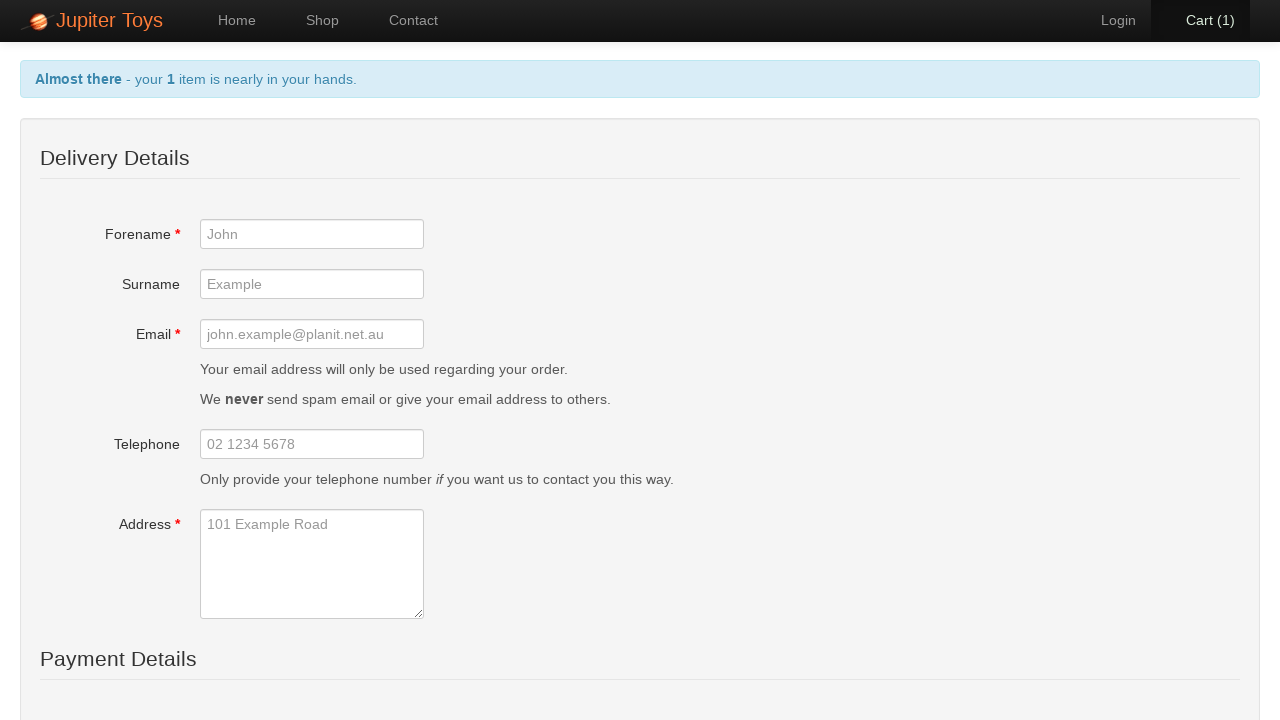

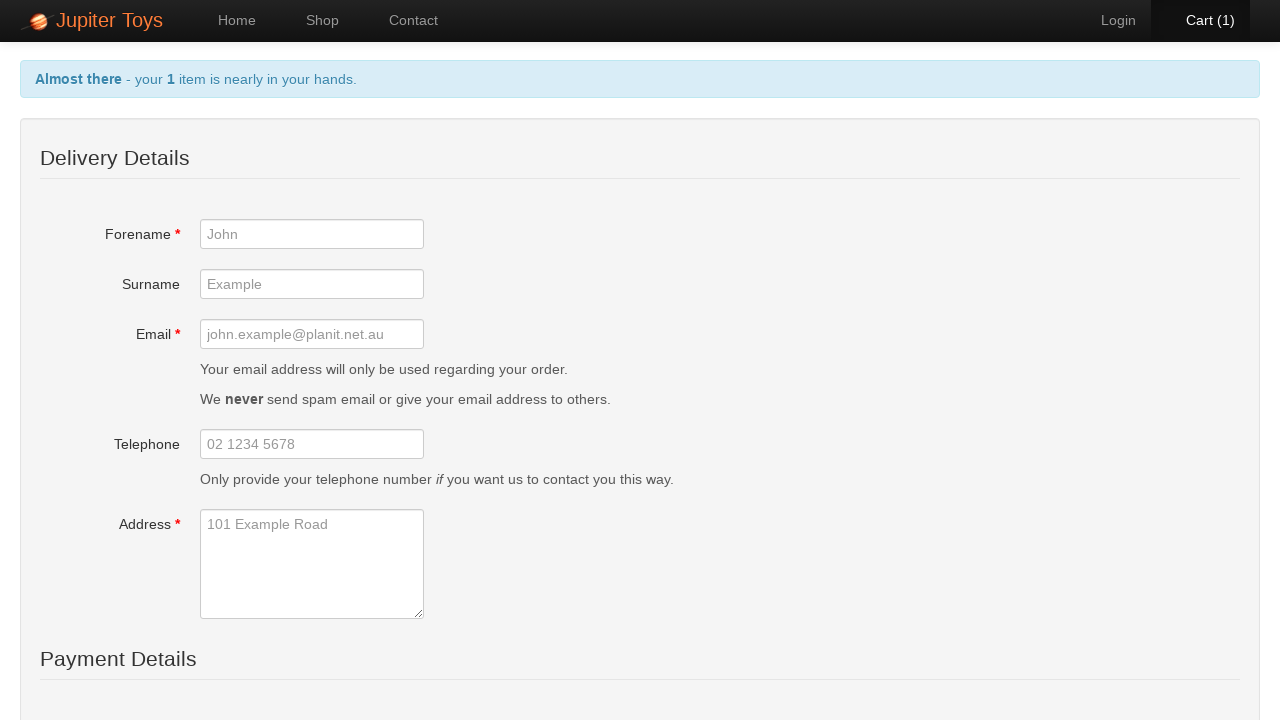